Tests drag and drop functionality by navigating to a drag and drop demo page and performing a drag and drop action from a draggable element to a droppable target.

Starting URL: https://selenium08.blogspot.com/

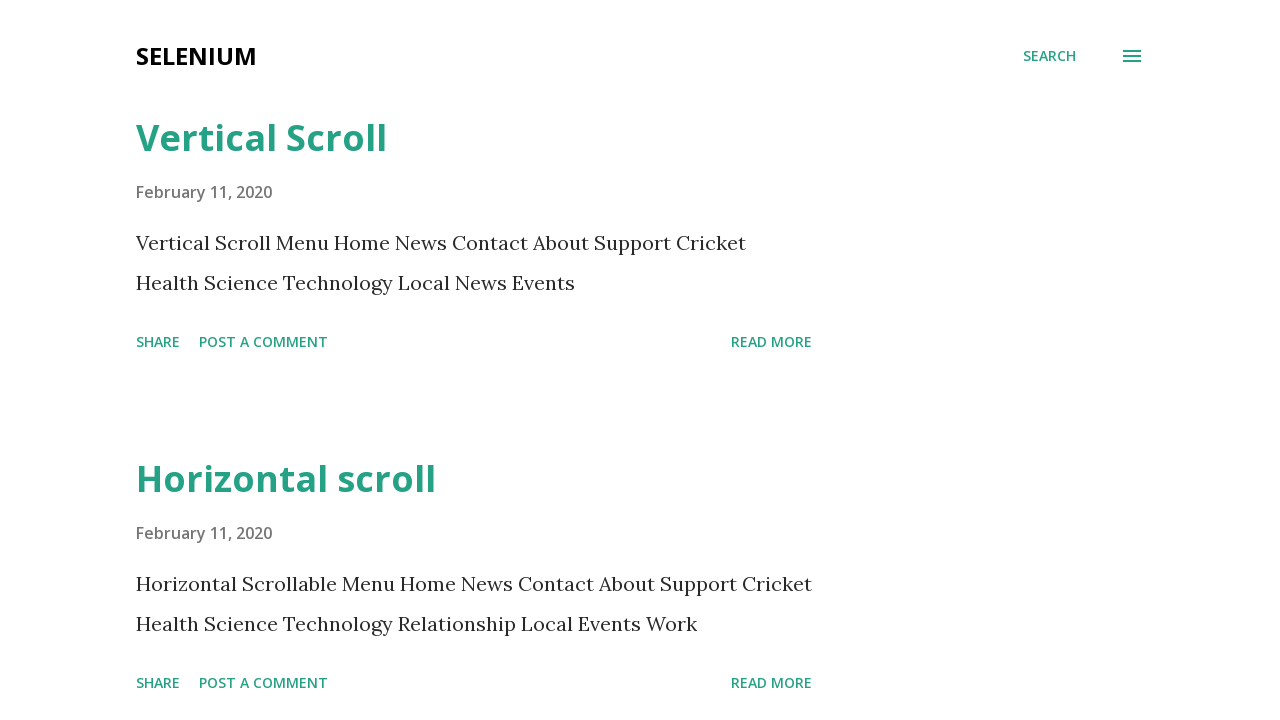

Clicked on 'Drag and Drop' link at (268, 360) on xpath=//a[text()='Drag and Drop']
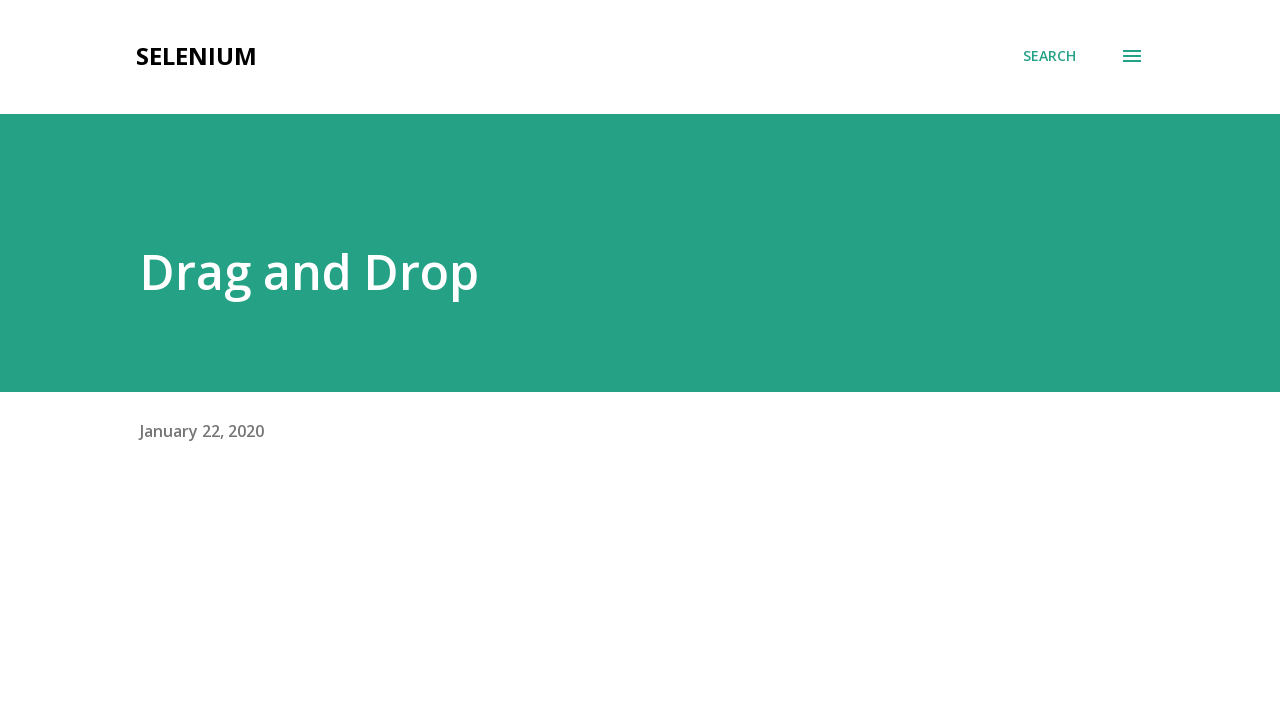

Draggable element is now visible
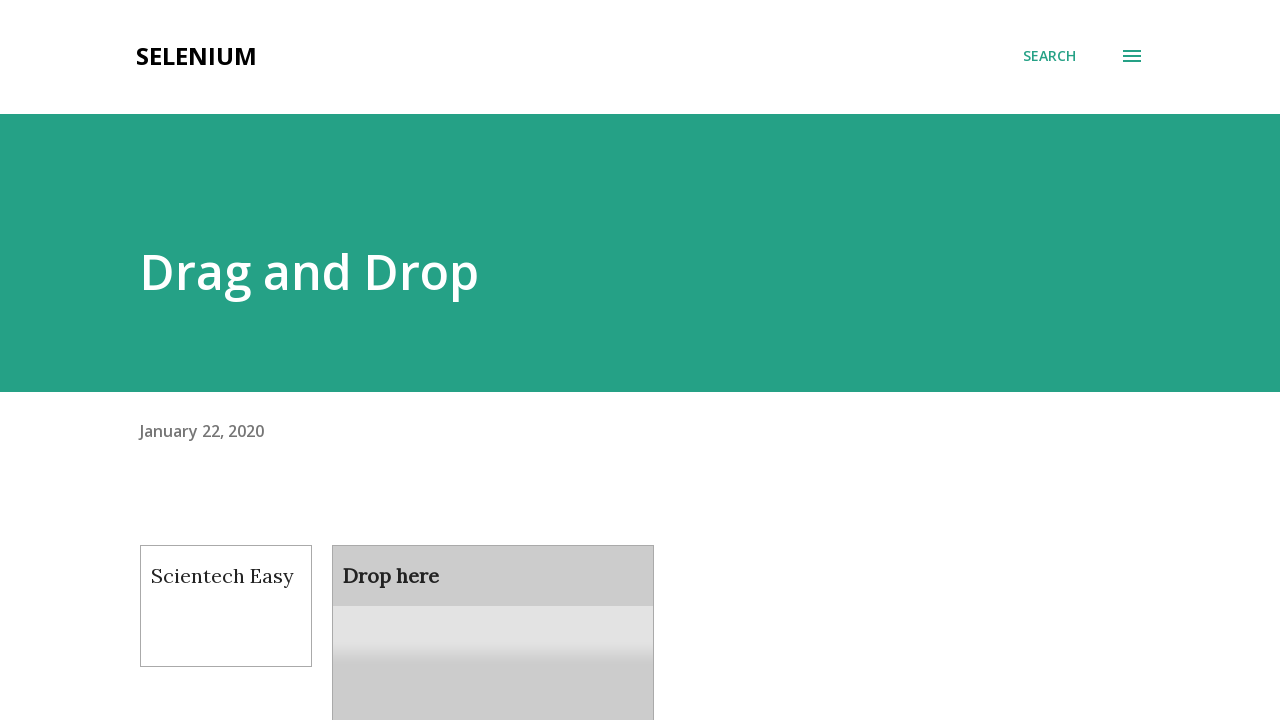

Droppable target element is now visible
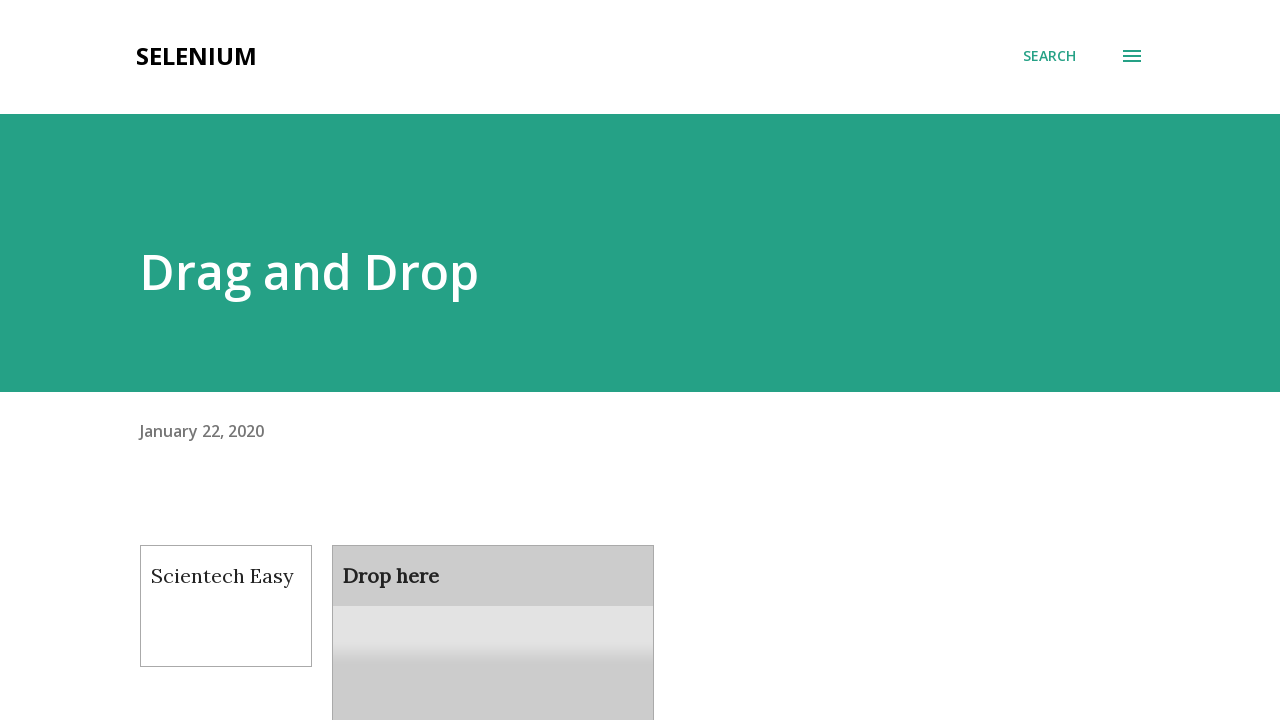

Performed drag and drop from draggable element to droppable target at (493, 609)
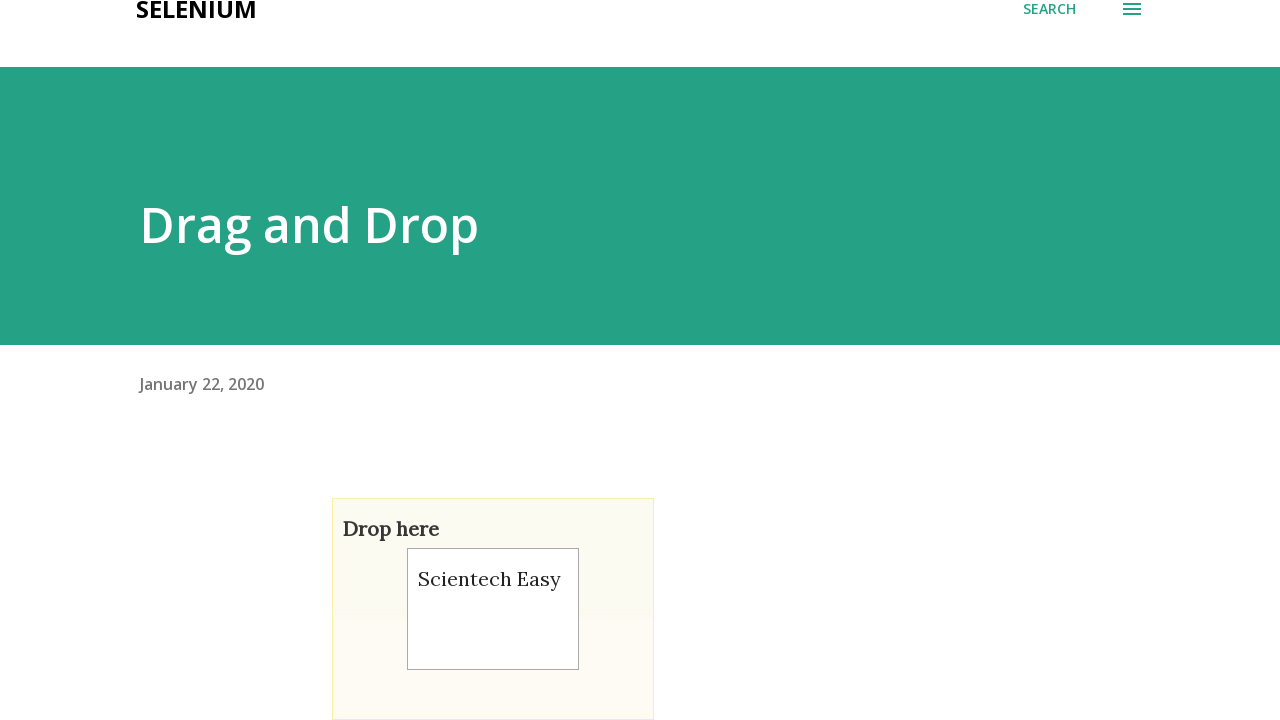

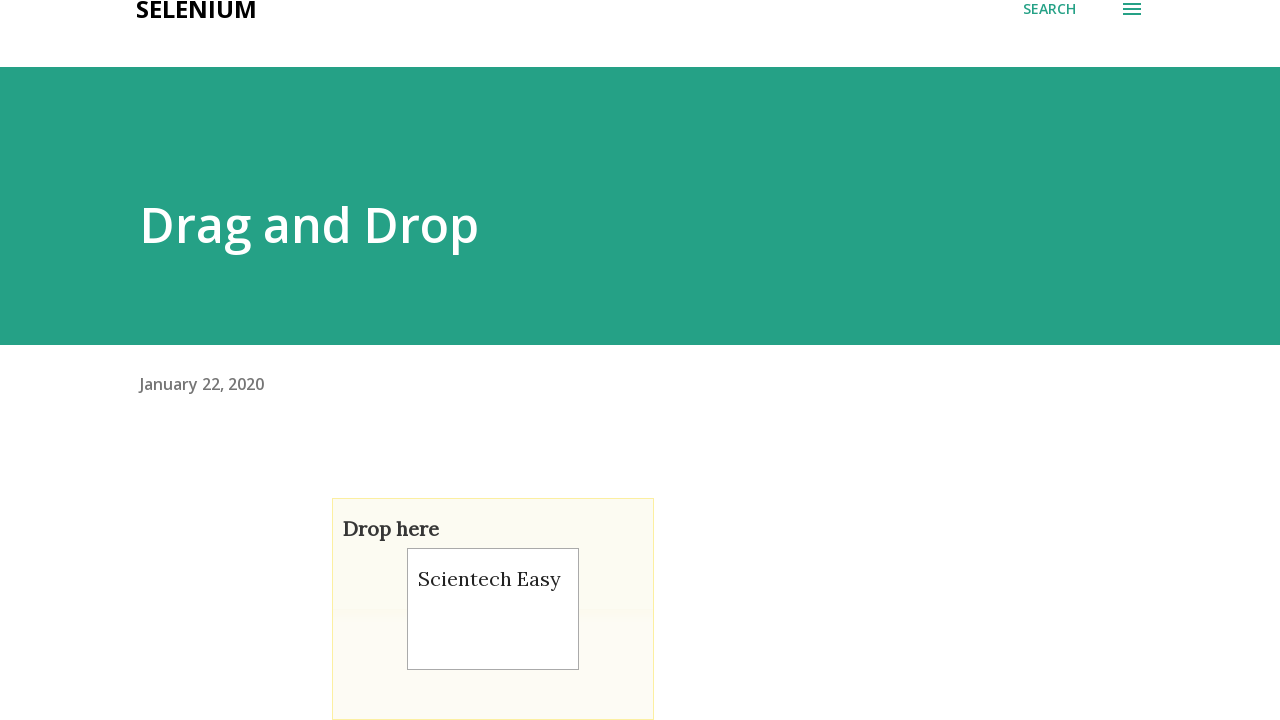